Tests adding an element by clicking the Add Element button and verifying a Delete button appears

Starting URL: https://the-internet.herokuapp.com/add_remove_elements/

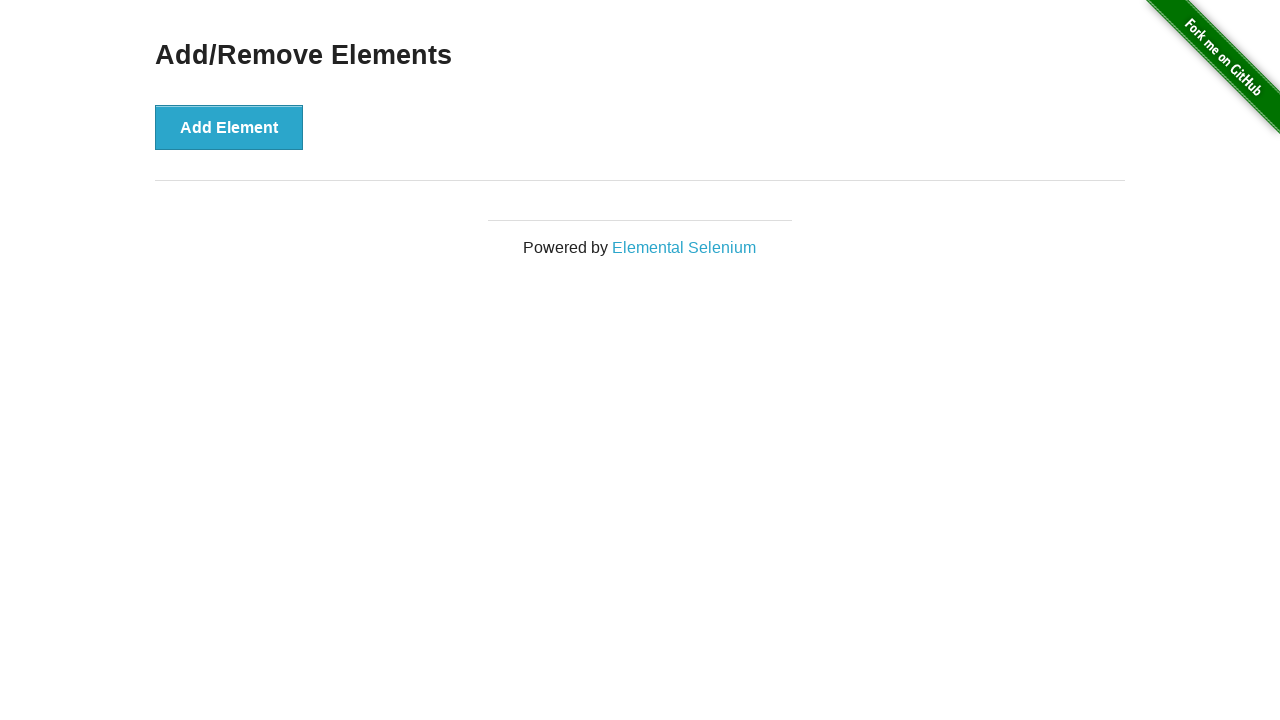

Clicked the Add Element button at (229, 127) on .example button
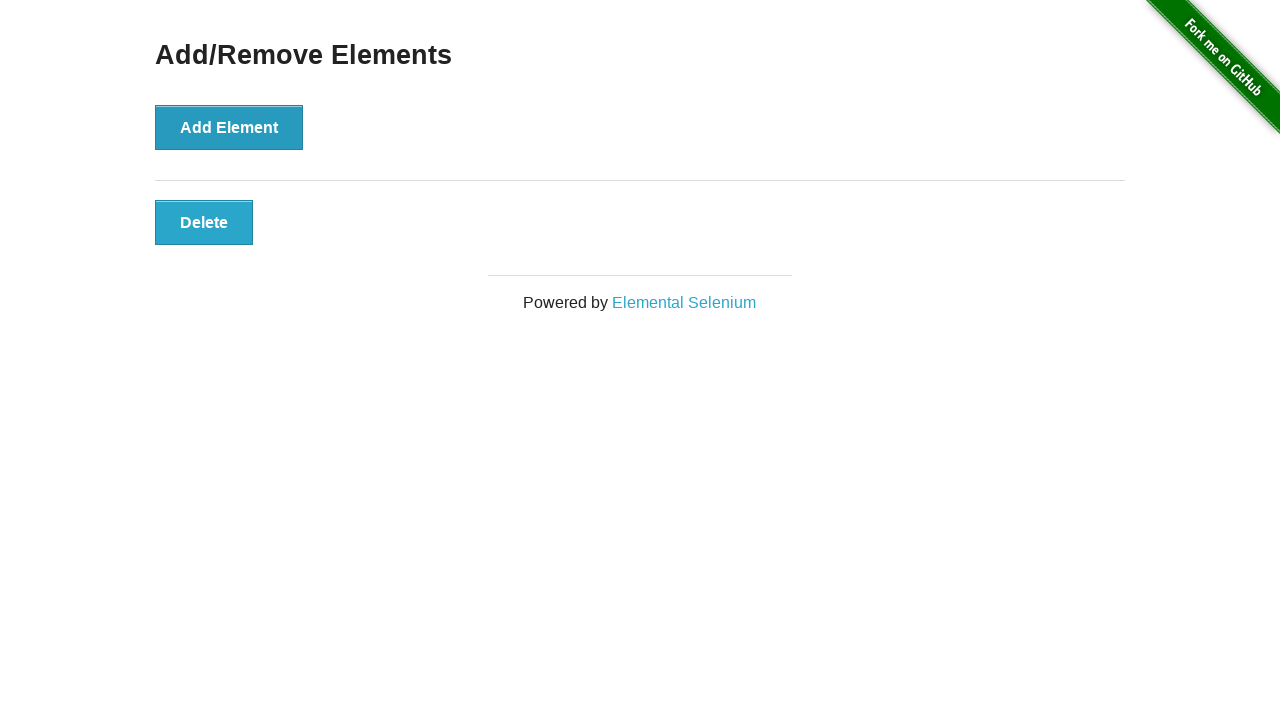

Verified that Delete button was added to the page
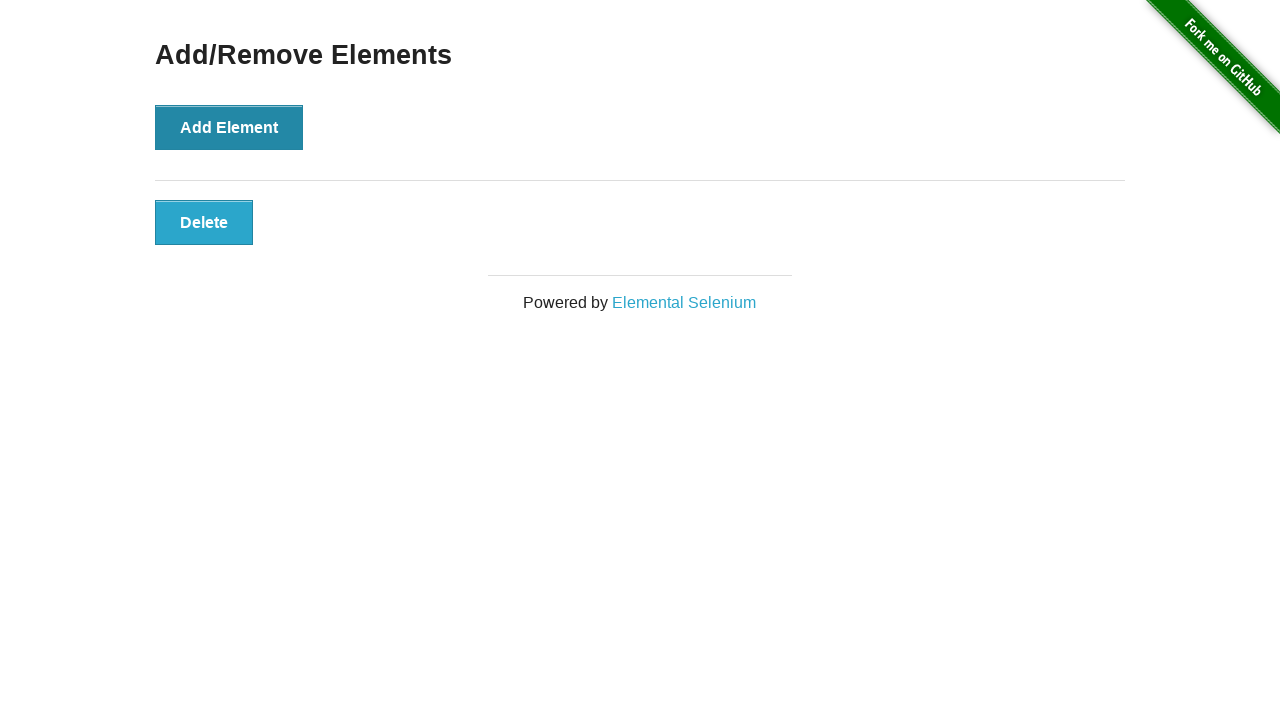

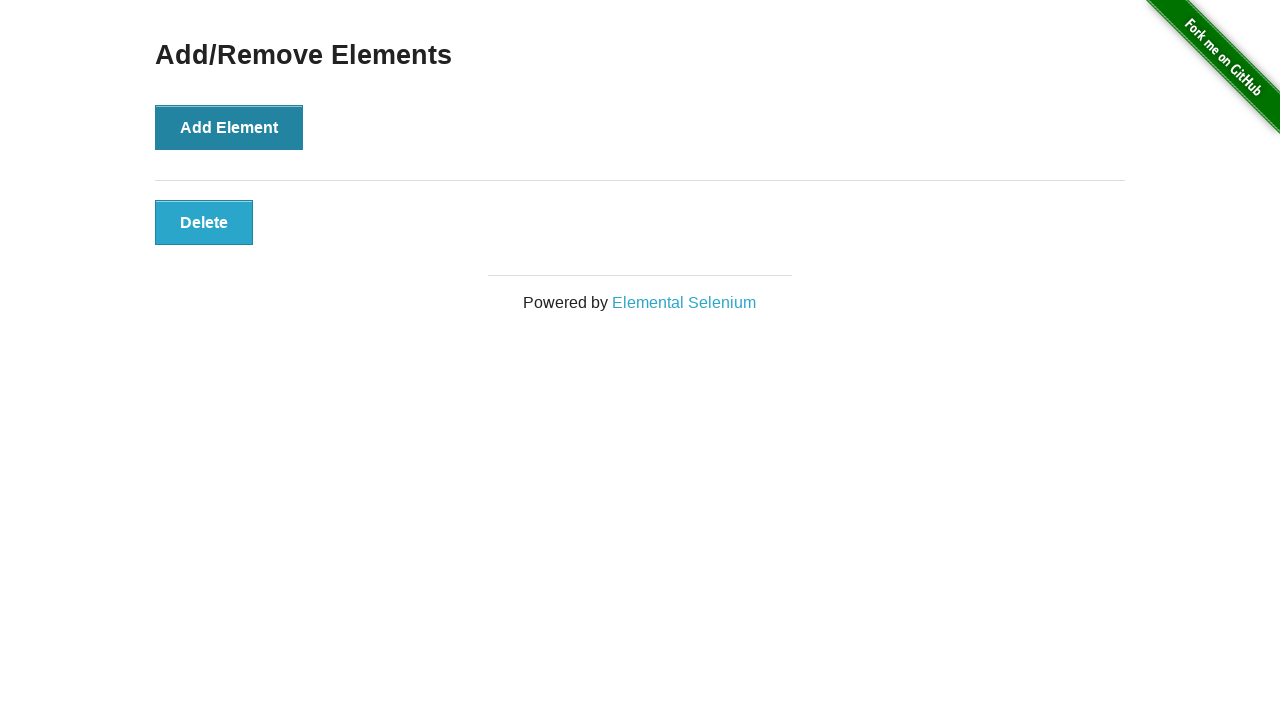